Tests synchronization by clicking a button and verifying that a message element becomes displayed after the click action triggers it.

Starting URL: https://dgotlieb.github.io/Selenium/synchronization.html

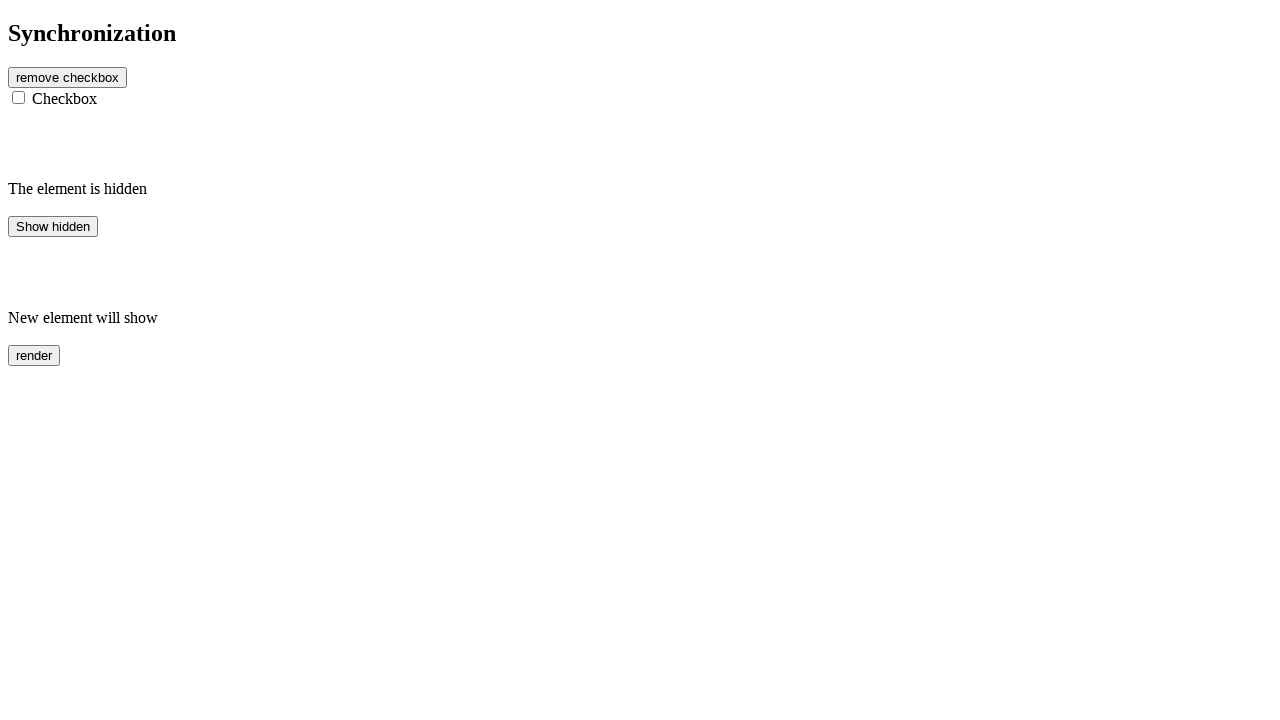

Navigated to synchronization test page
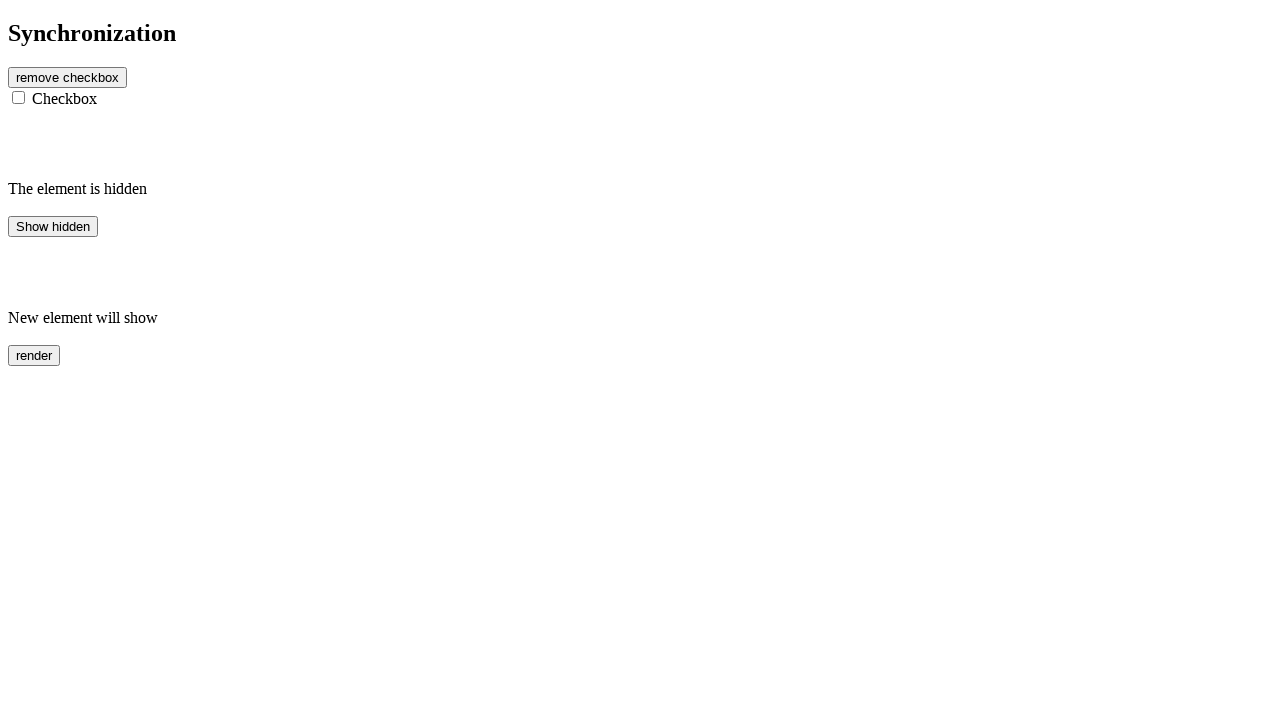

Clicked button to trigger message display at (68, 77) on #btn
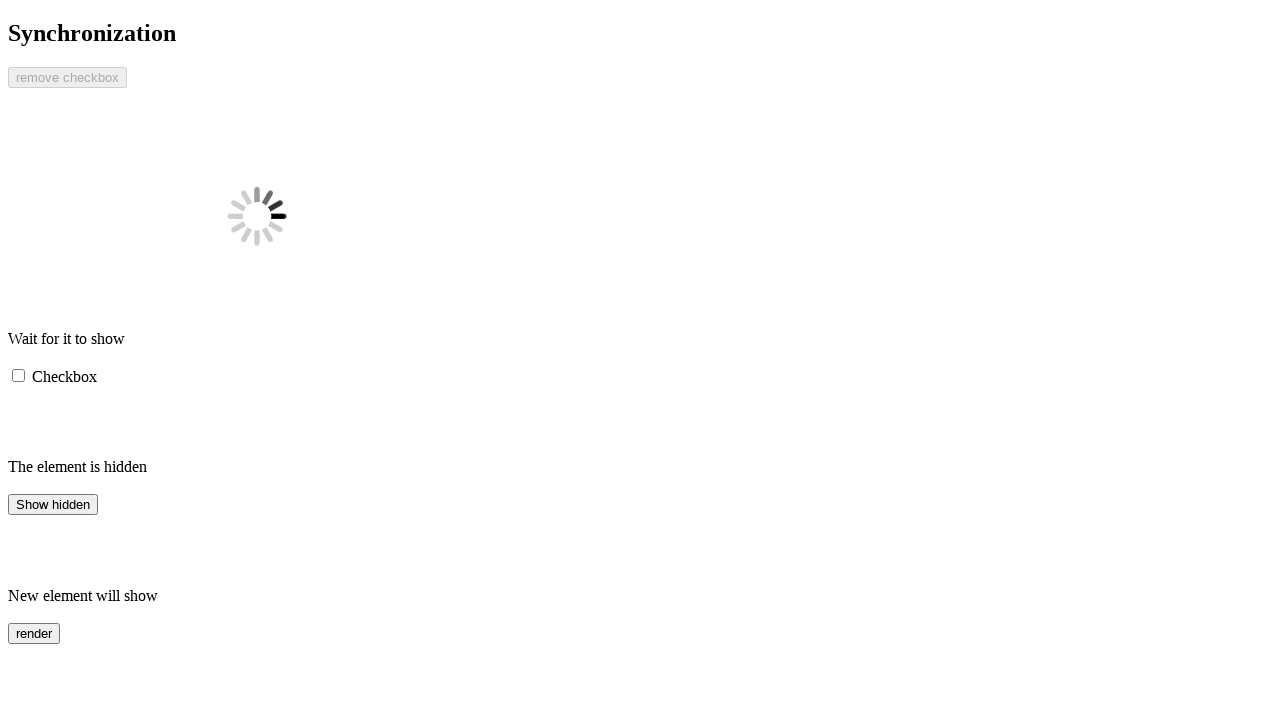

Message element became visible after button click
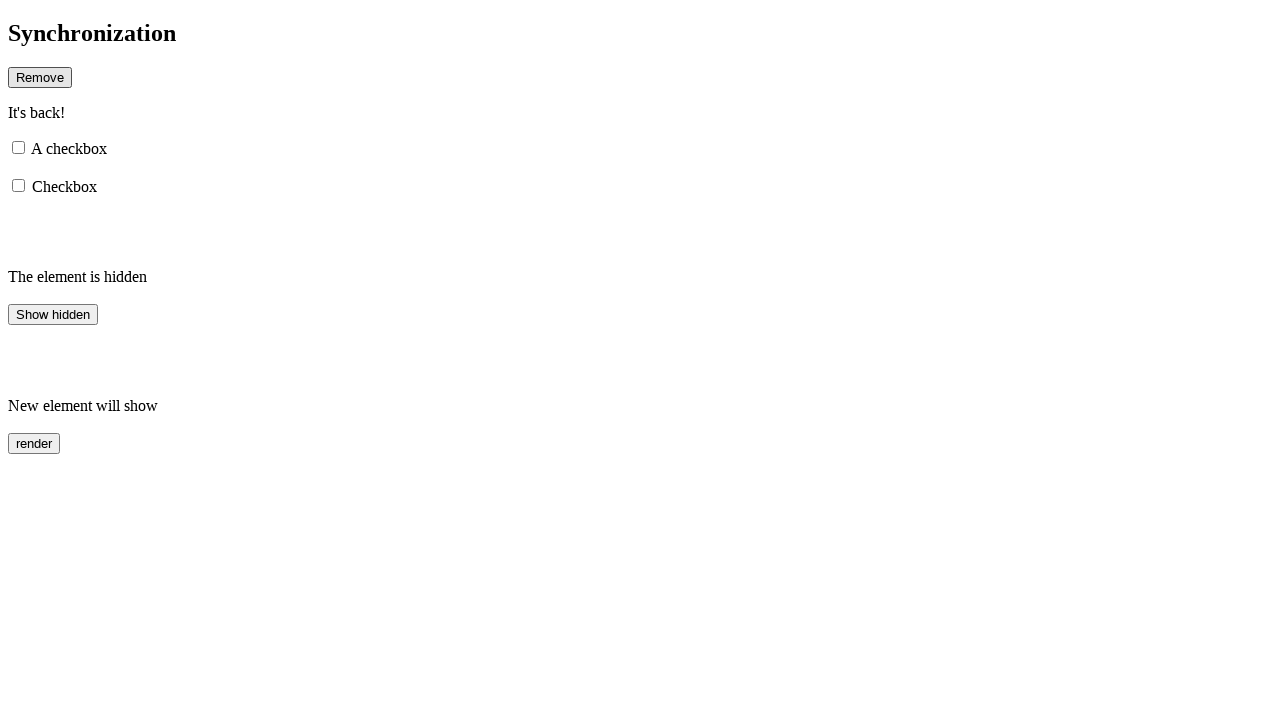

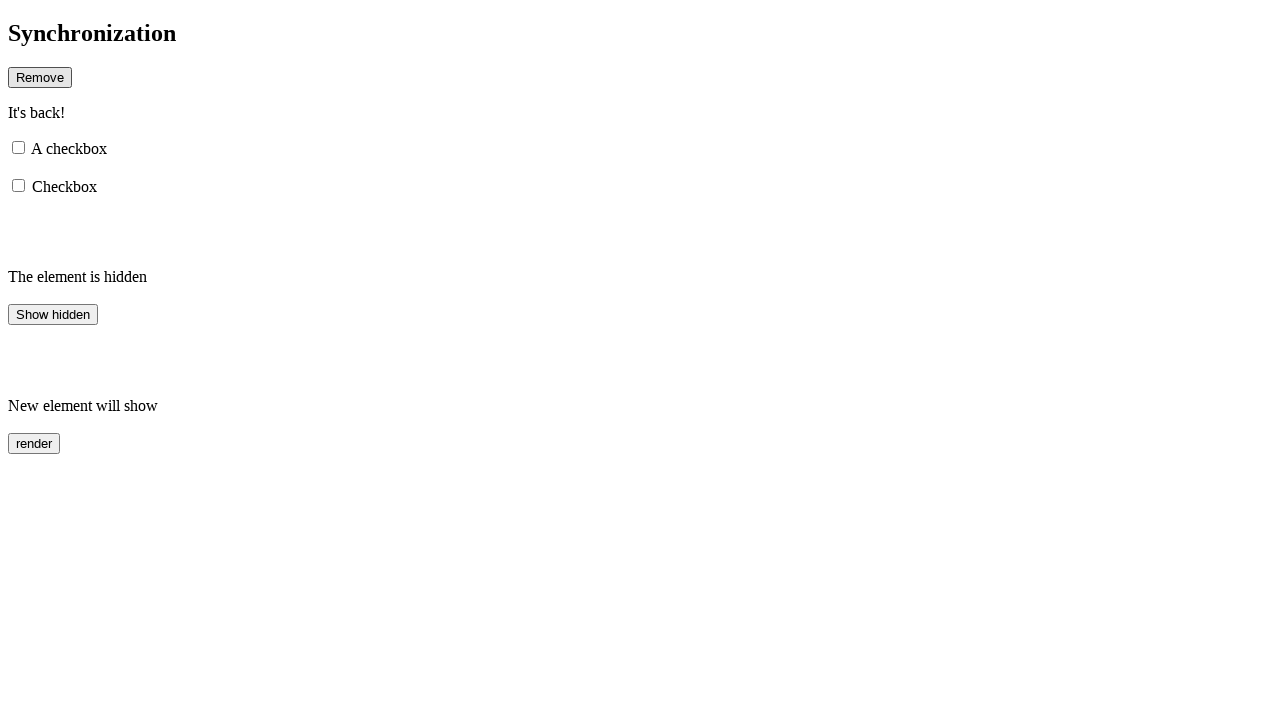